Tests file upload functionality by sending a file path to the upload input field, submitting the form, and verifying the uploaded filename is displayed on the confirmation page.

Starting URL: http://the-internet.herokuapp.com/upload

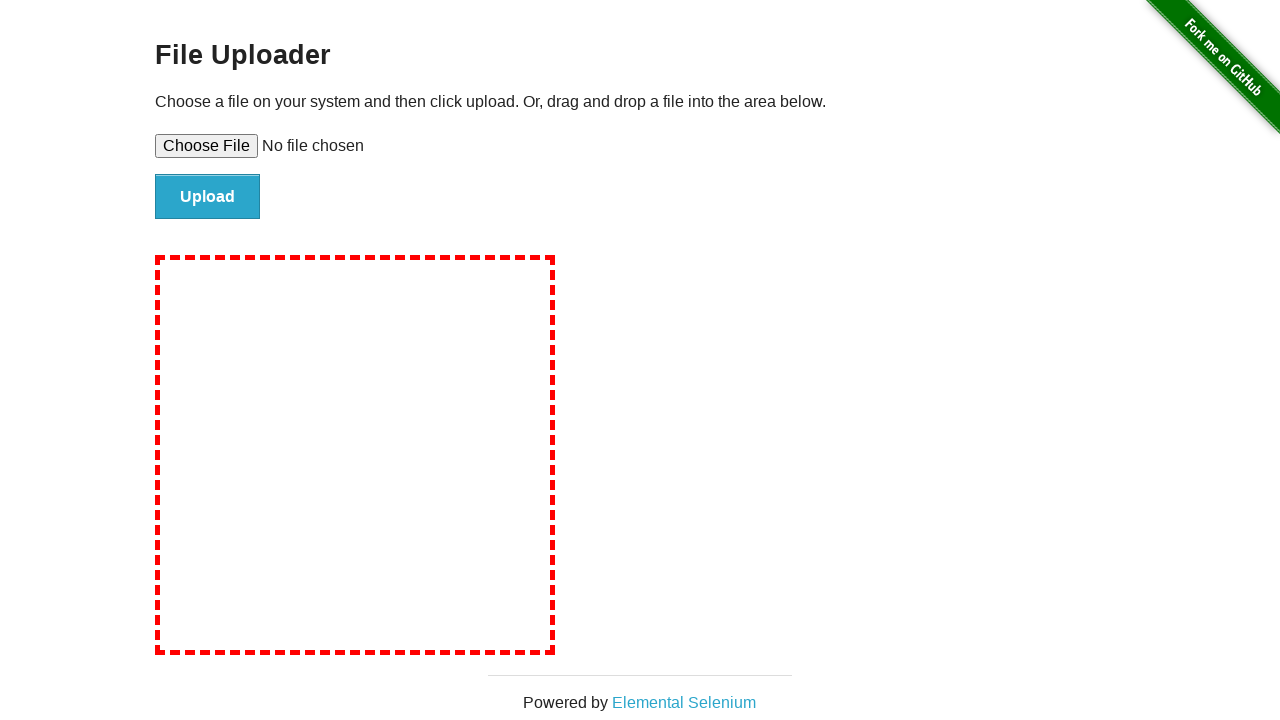

Created temporary test file: tmpbkza_uzg.txt
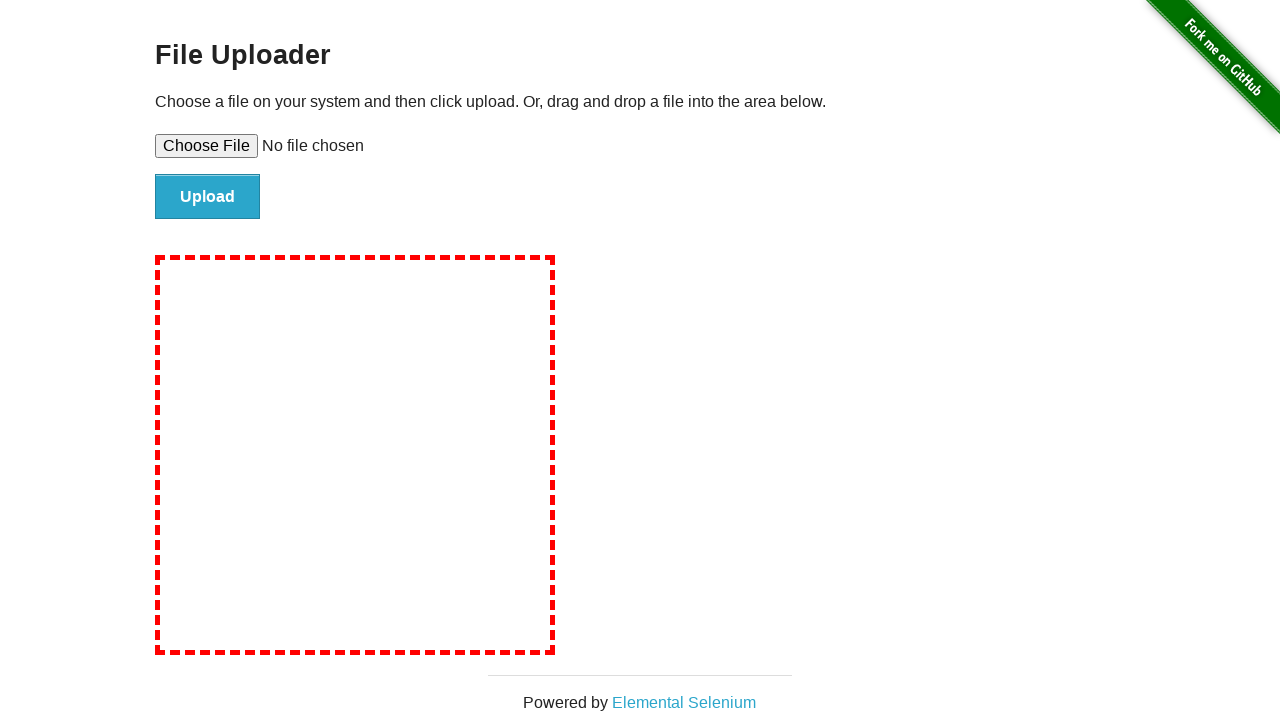

Set file input field with file path: /tmp/tmpbkza_uzg.txt
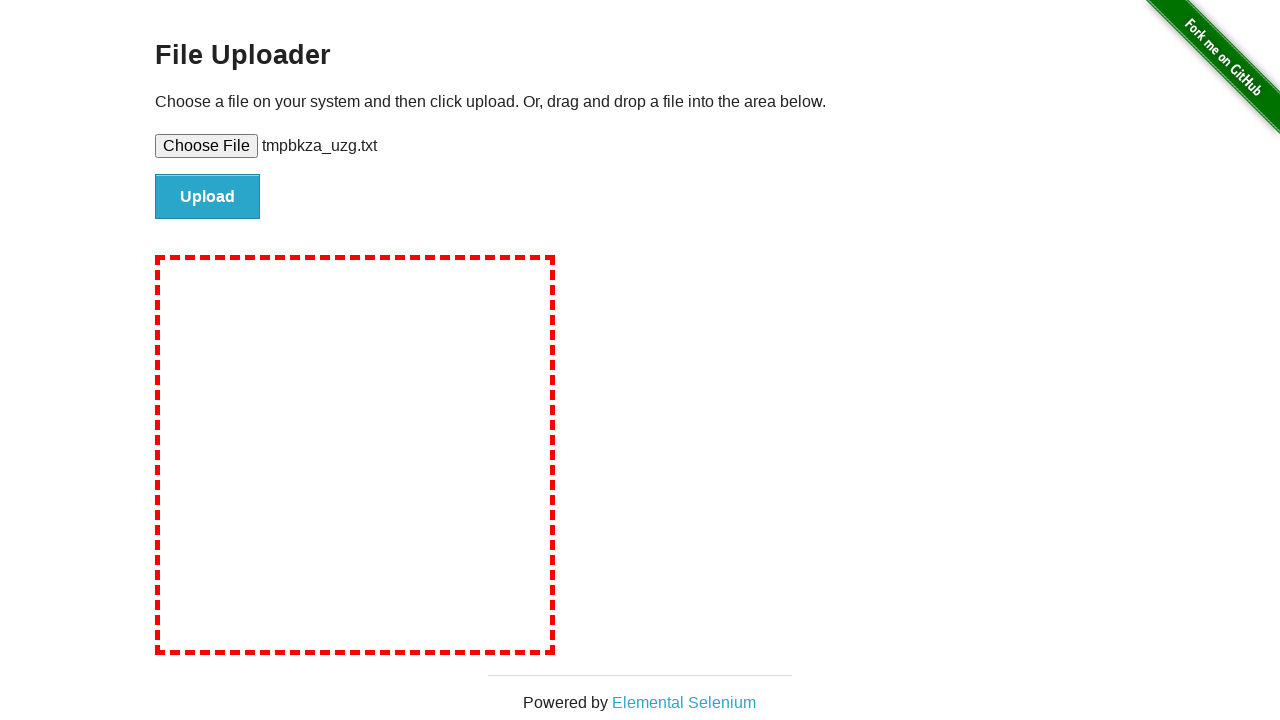

Clicked upload button to submit the form at (208, 197) on #file-submit
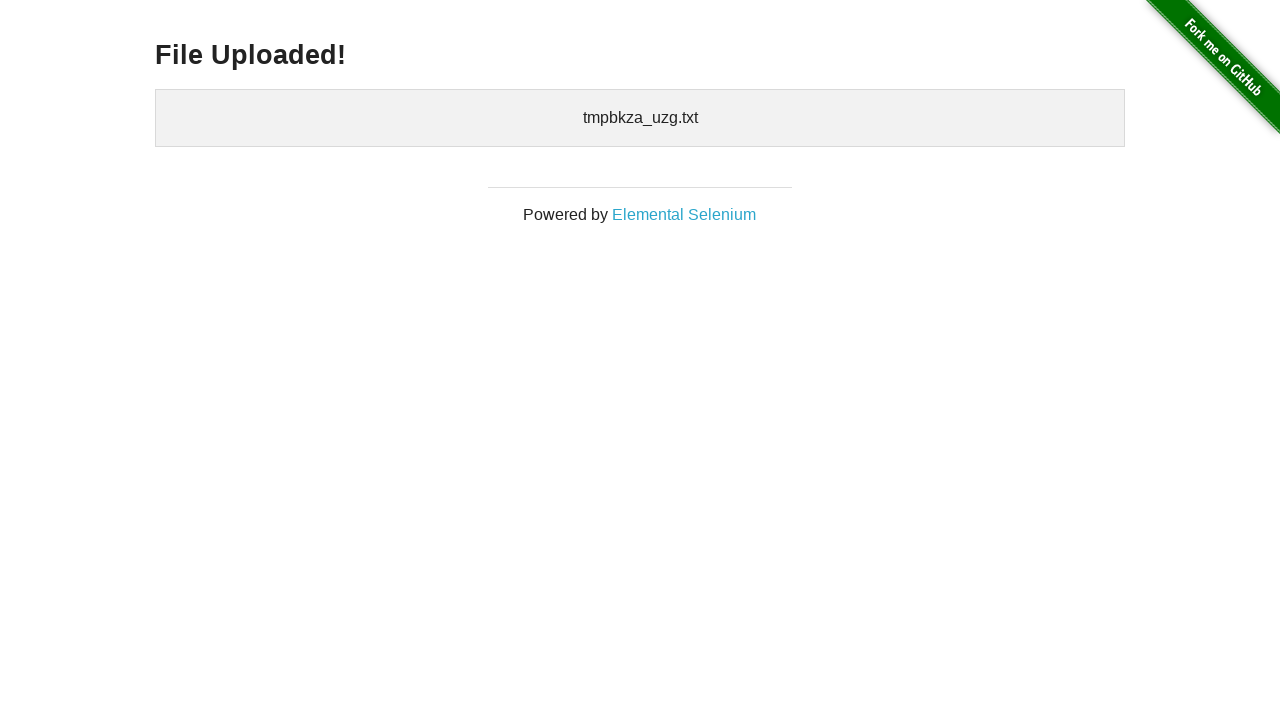

Upload confirmation page loaded with #uploaded-files element
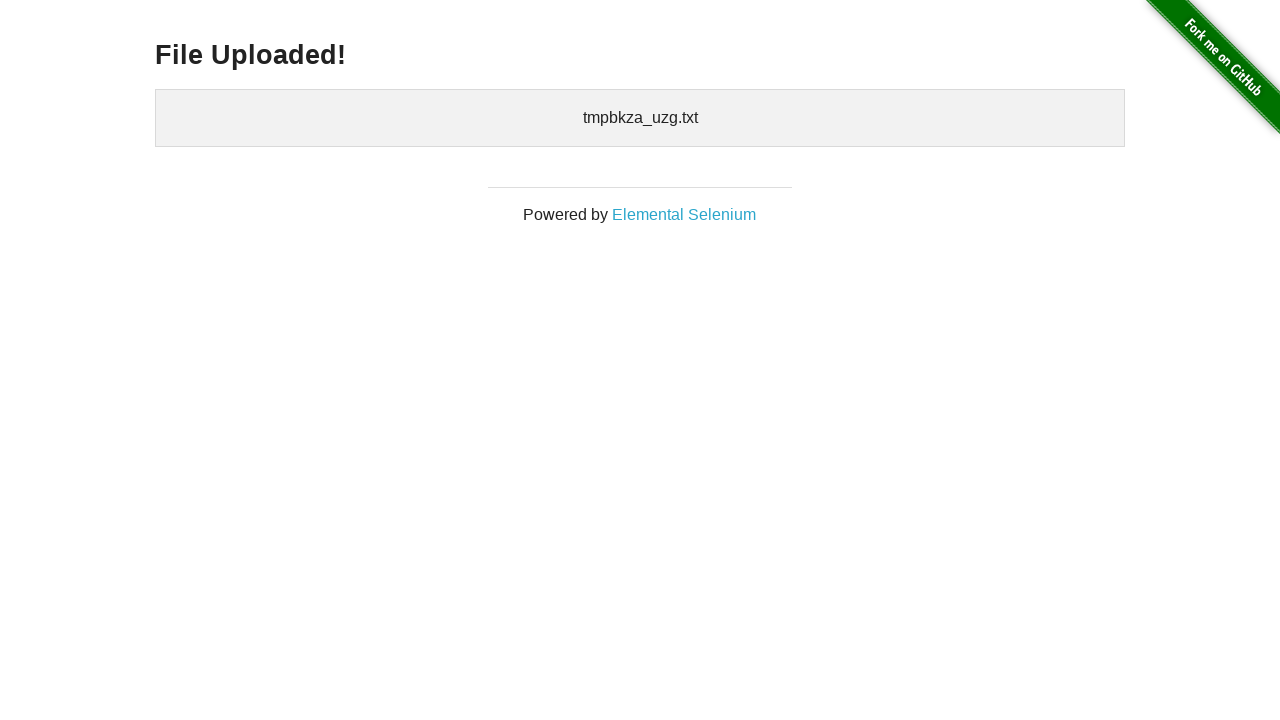

Retrieved uploaded files text: 
    tmpbkza_uzg.txt
  
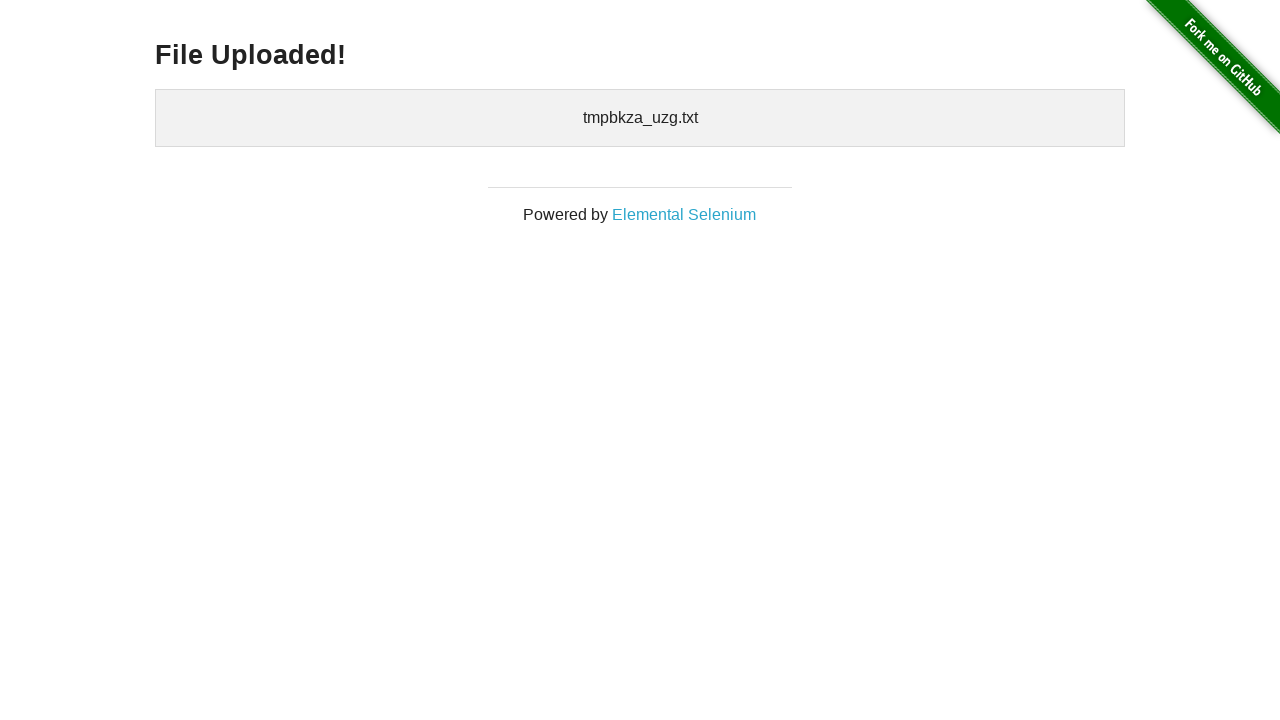

Verified that uploaded filename 'tmpbkza_uzg.txt' is displayed on confirmation page
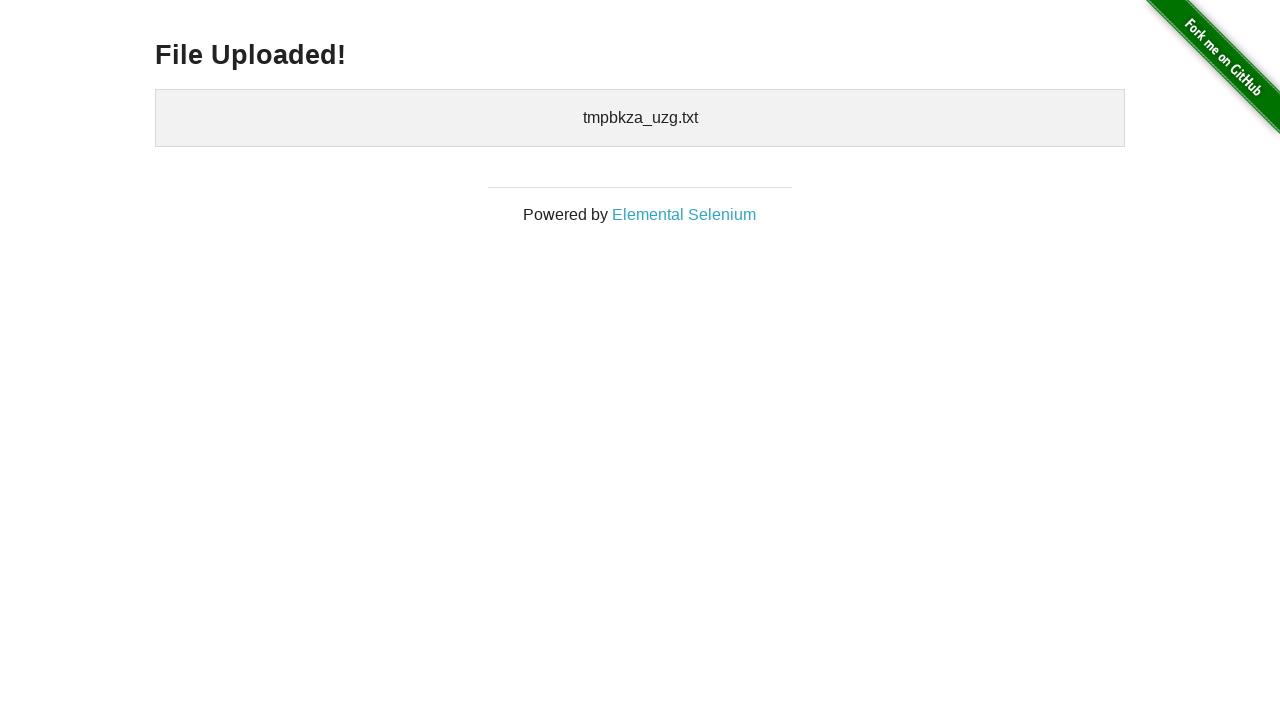

Cleaned up temporary test file
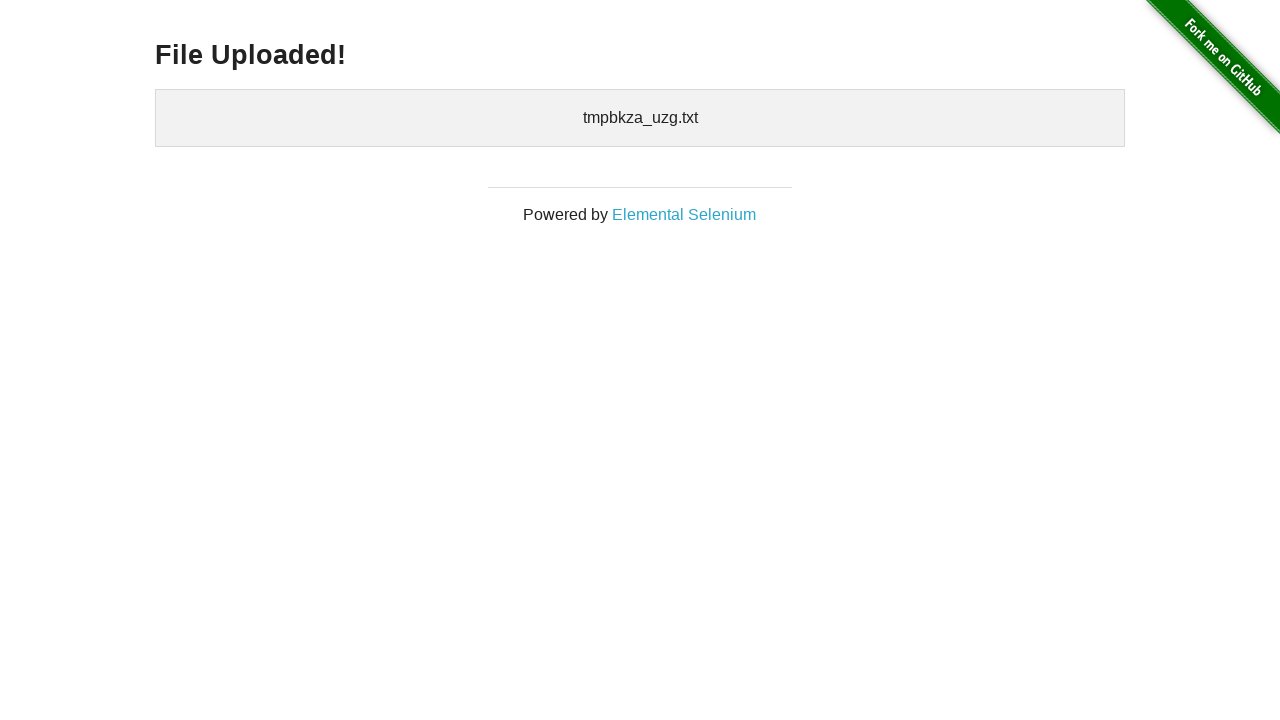

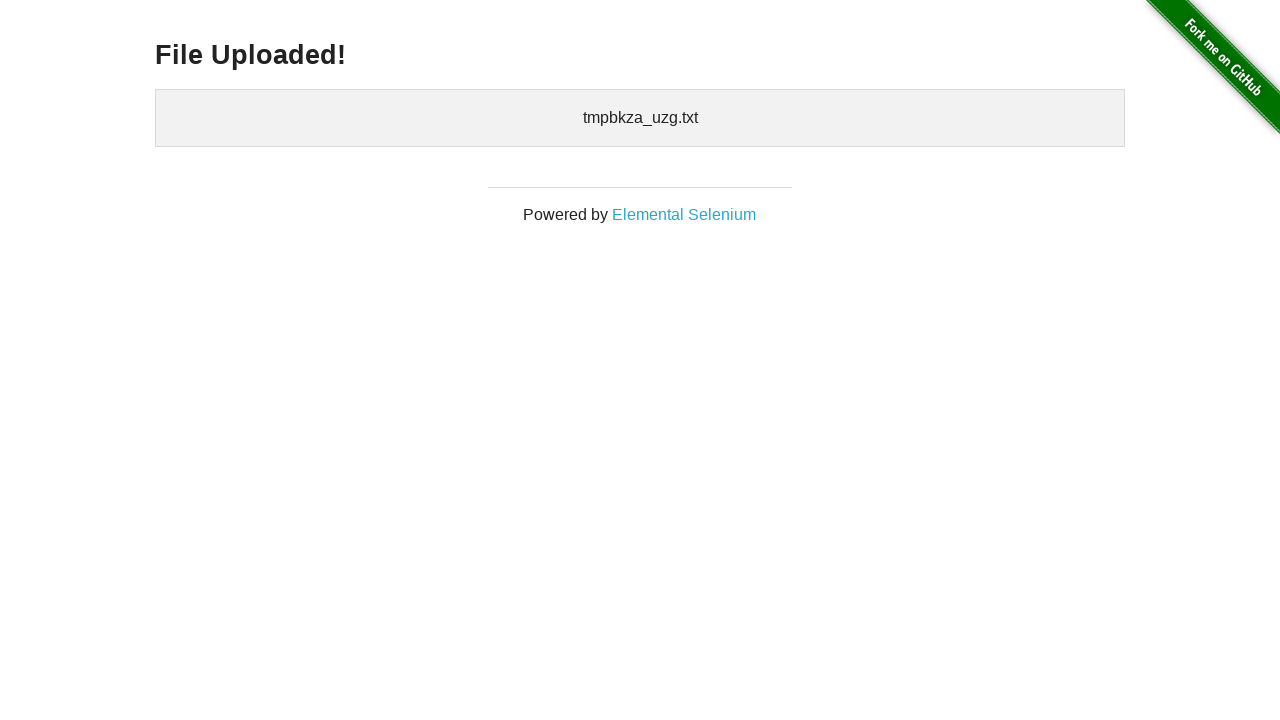